Performs a click-and-hold, move to target, and release action sequence for drag and drop

Starting URL: https://crossbrowsertesting.github.io/drag-and-drop

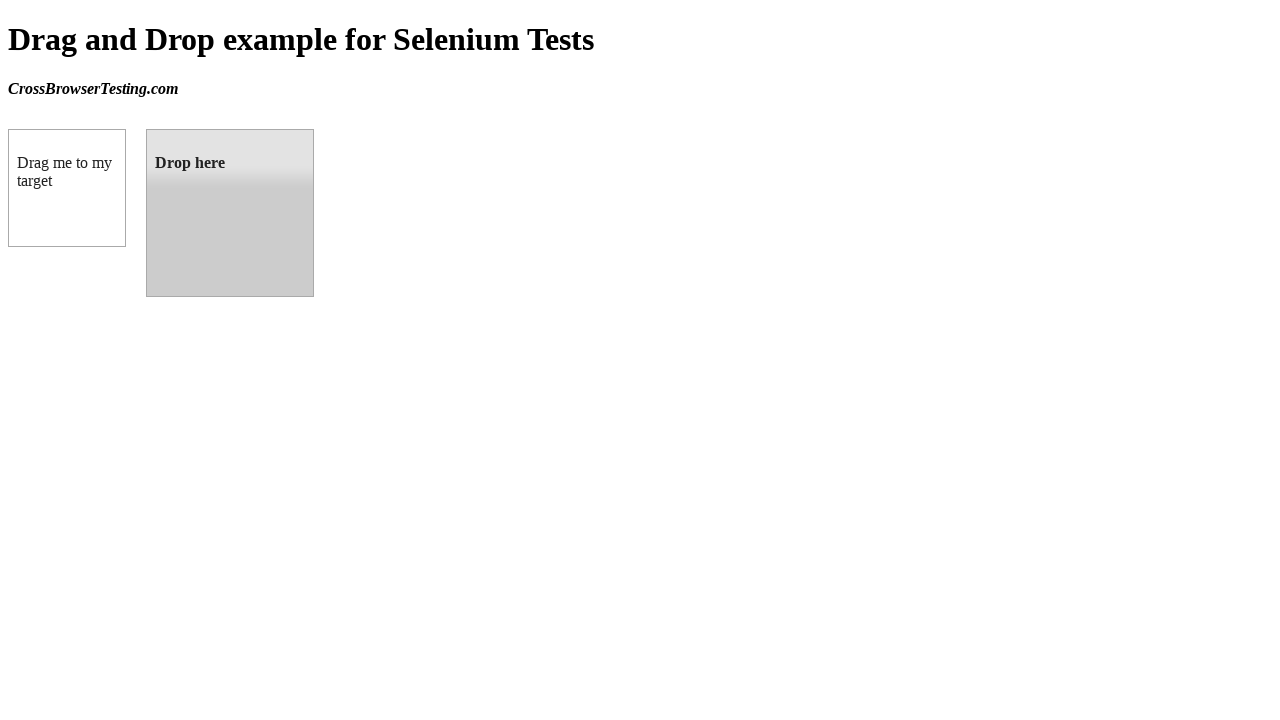

Located the draggable element
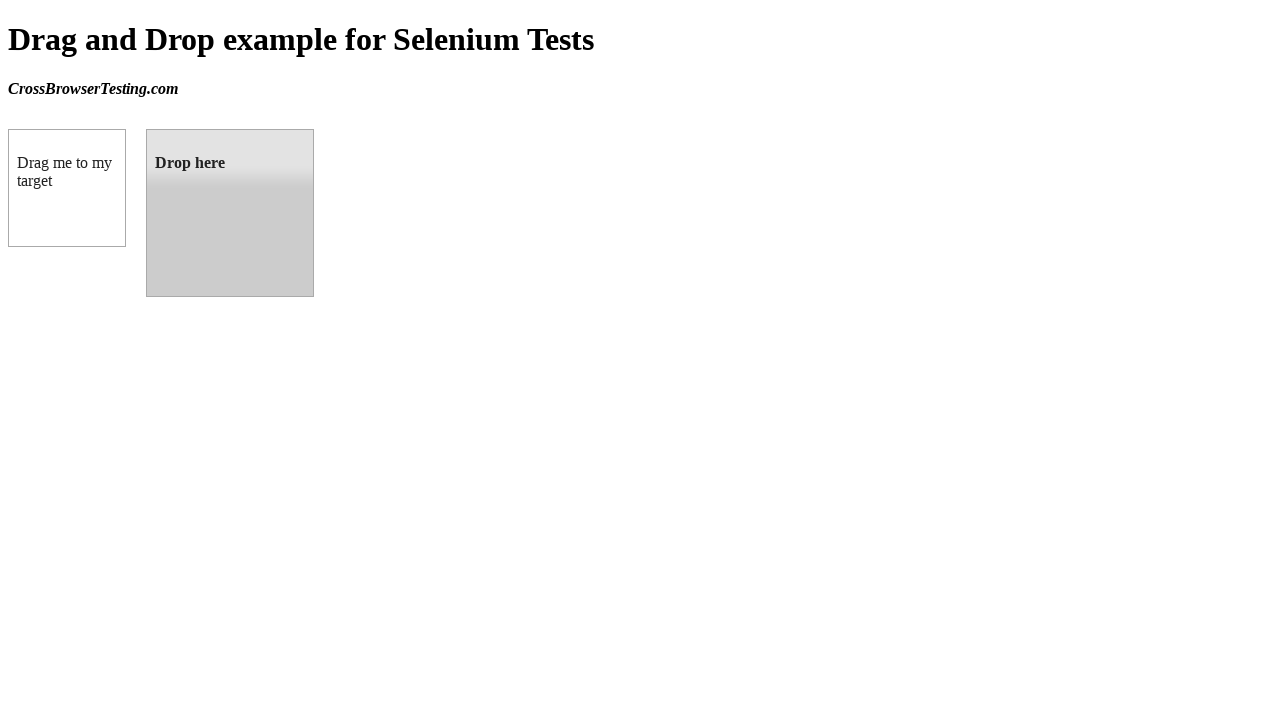

Located the droppable target element
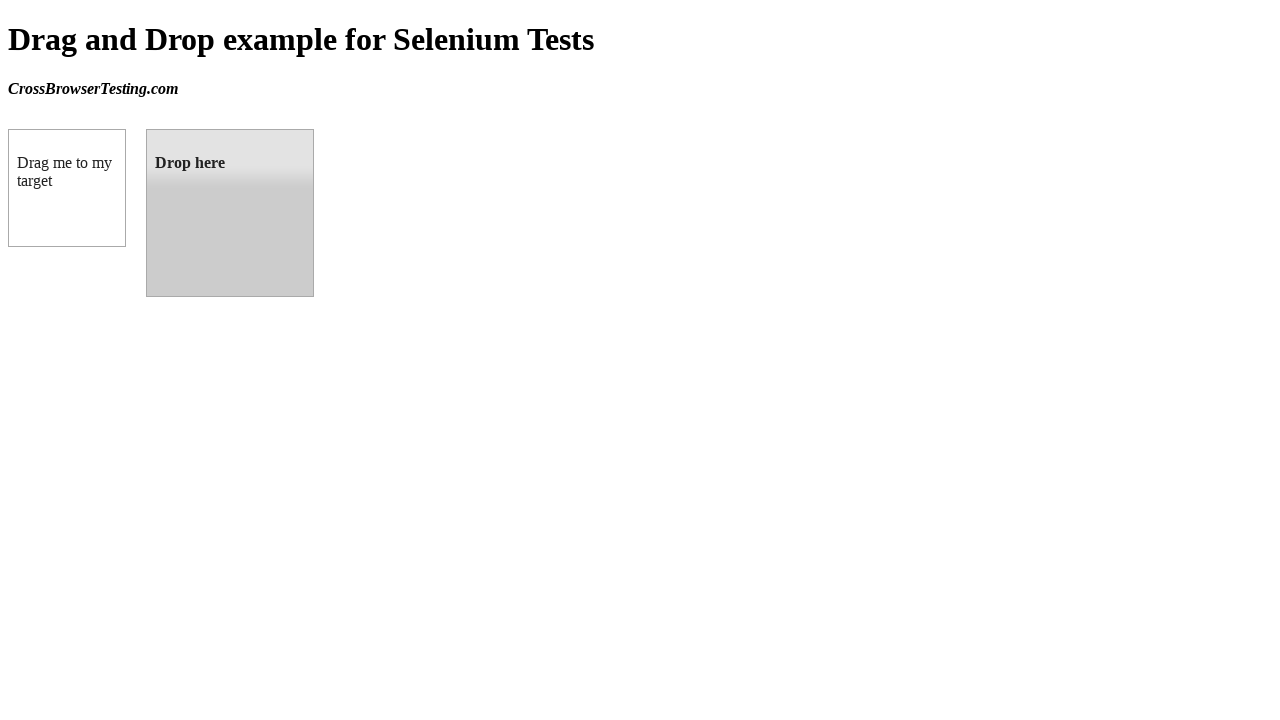

Performed drag and drop action: clicked, moved to target, and released at (230, 213)
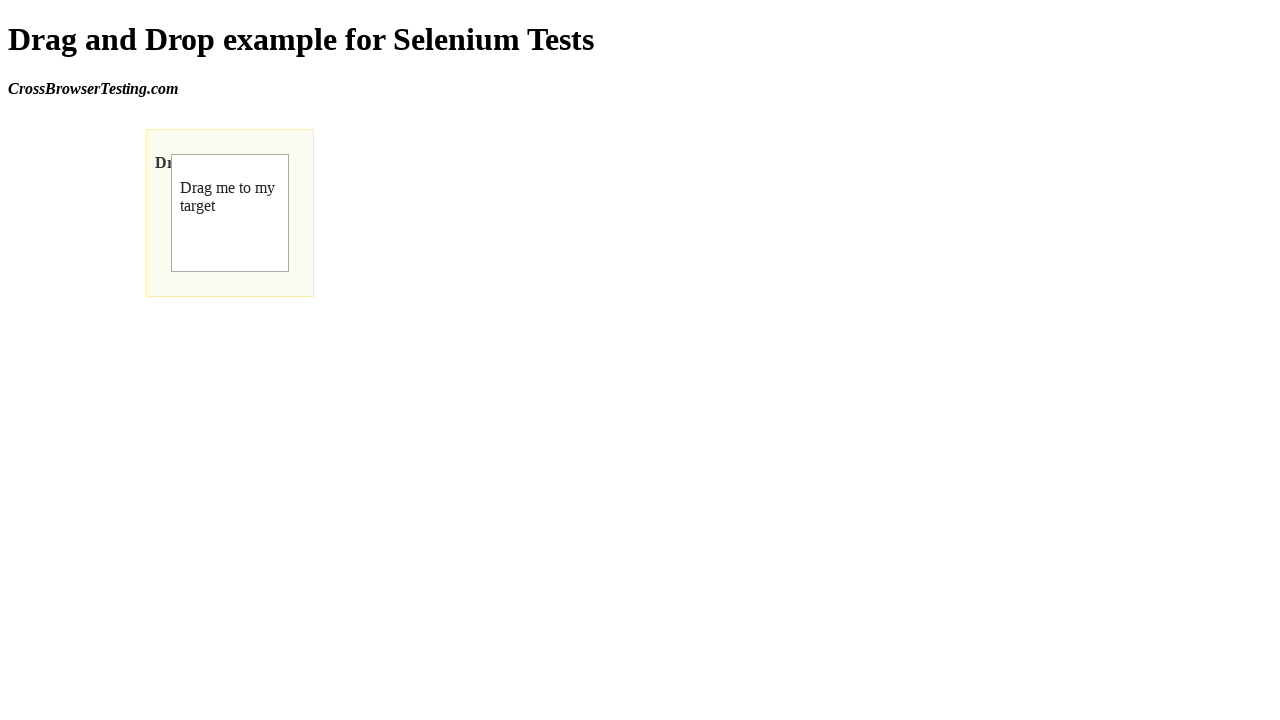

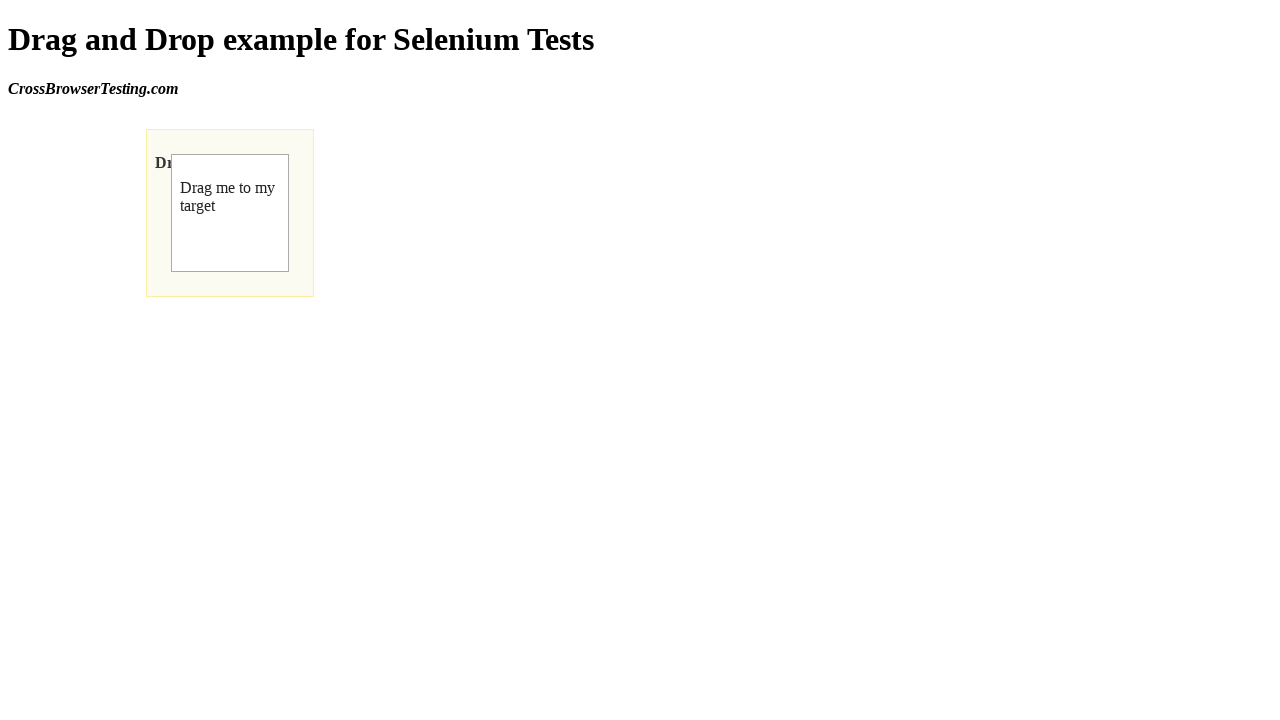